Tests shoe size validation by entering size 43 and verifying the success message

Starting URL: https://lm.skillbox.cc/qa_tester/module03/practice1/

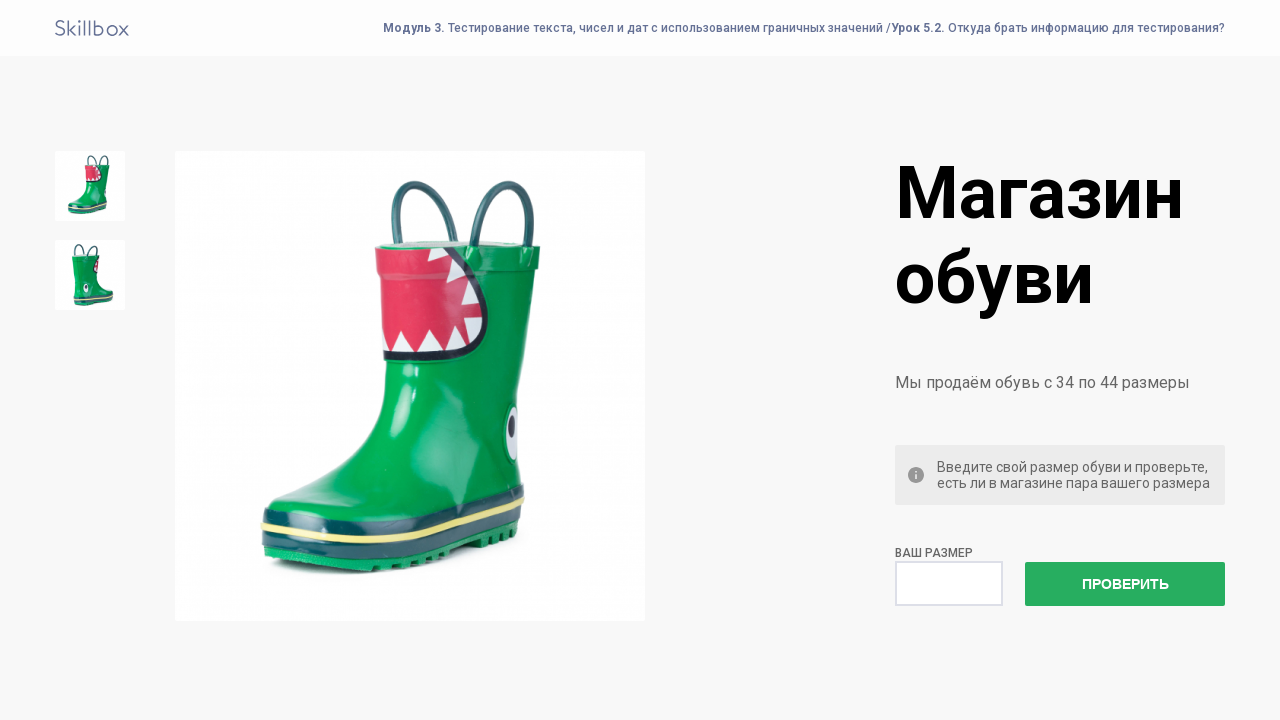

Filled shoe size field with '43' on #size
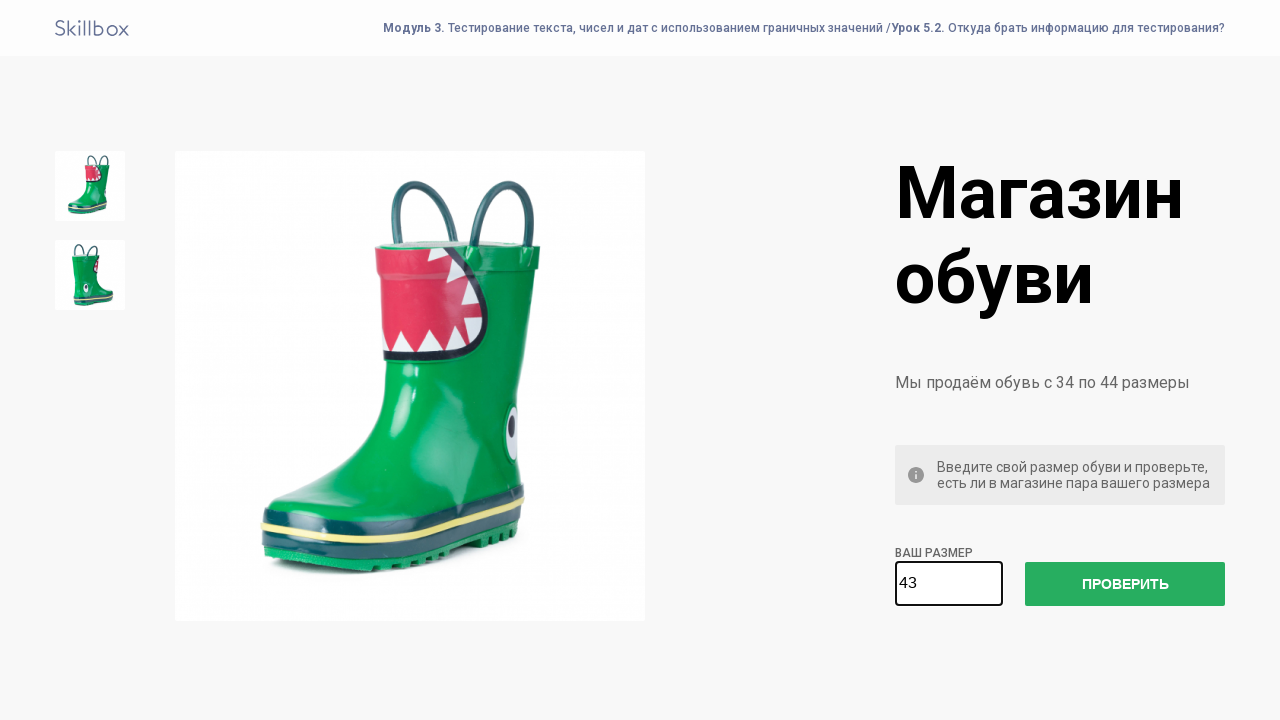

Clicked check size button at (1125, 584) on #check-size-button
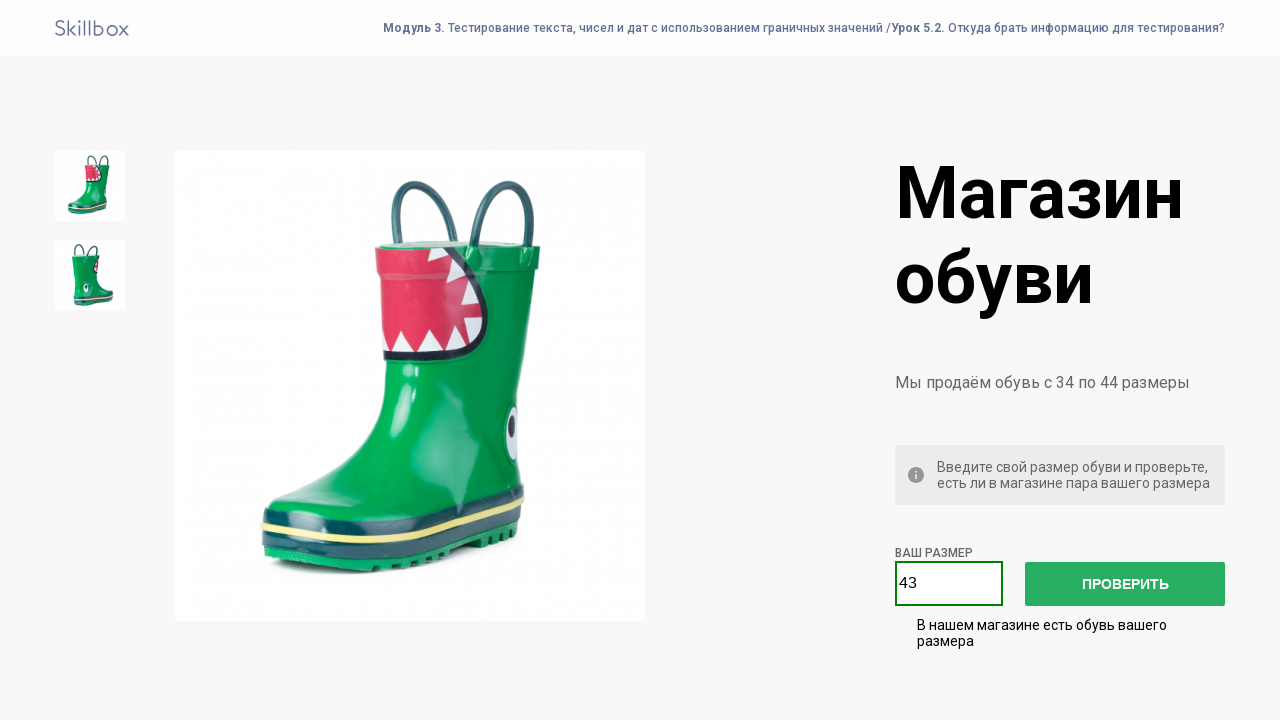

Verified success message appeared
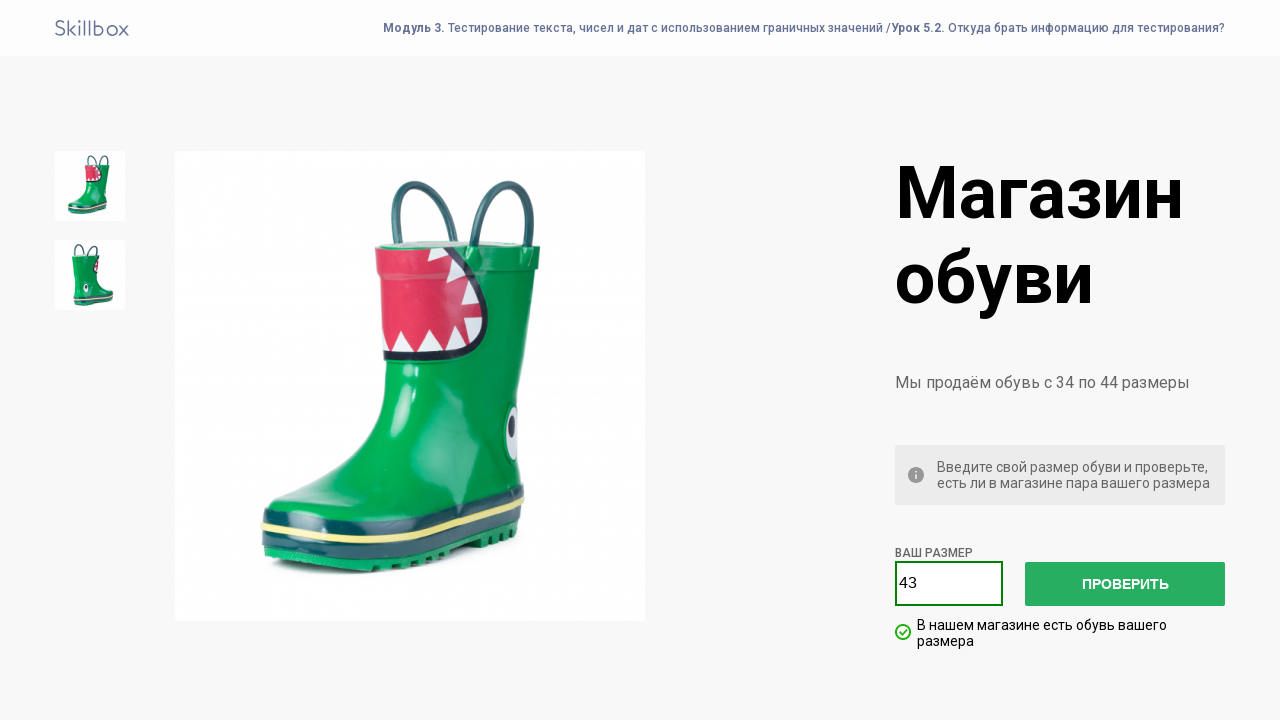

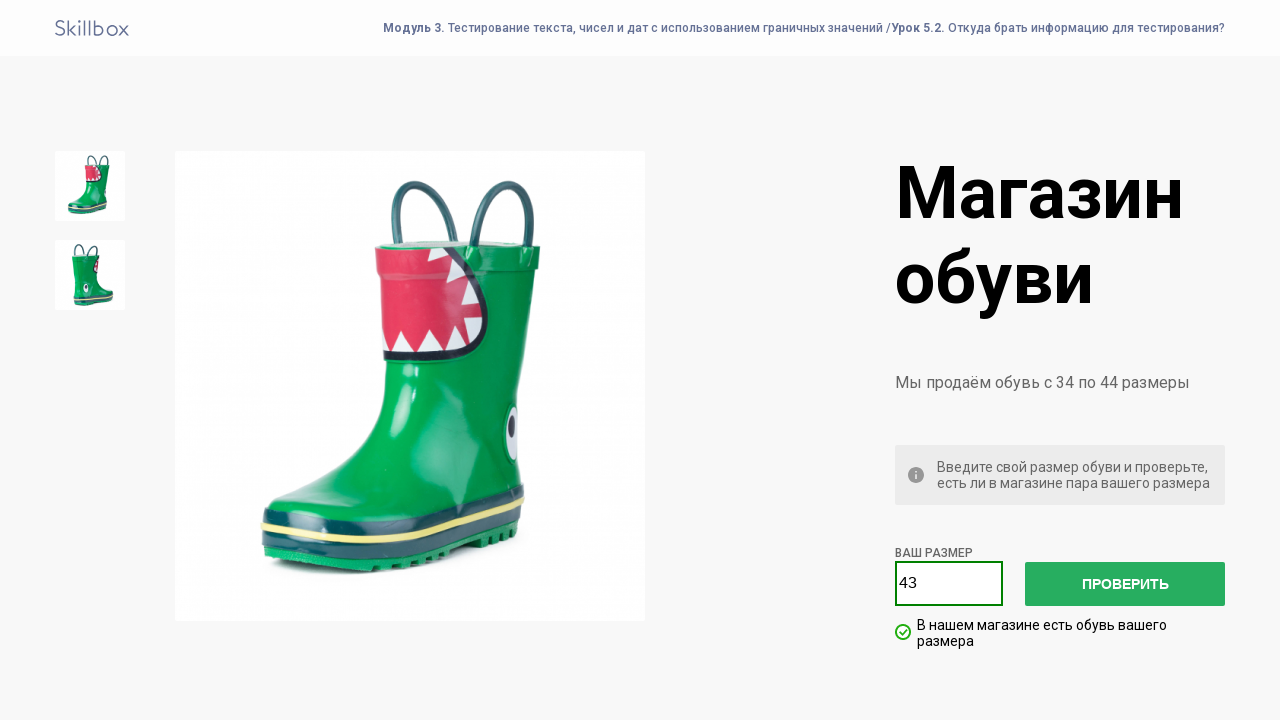